Tests browser alert handling by triggering and interacting with different types of JavaScript alerts: accepting a simple alert, dismissing a confirm dialog, and entering text into a prompt alert

Starting URL: https://www.hyrtutorials.com/p/alertsdemo.html

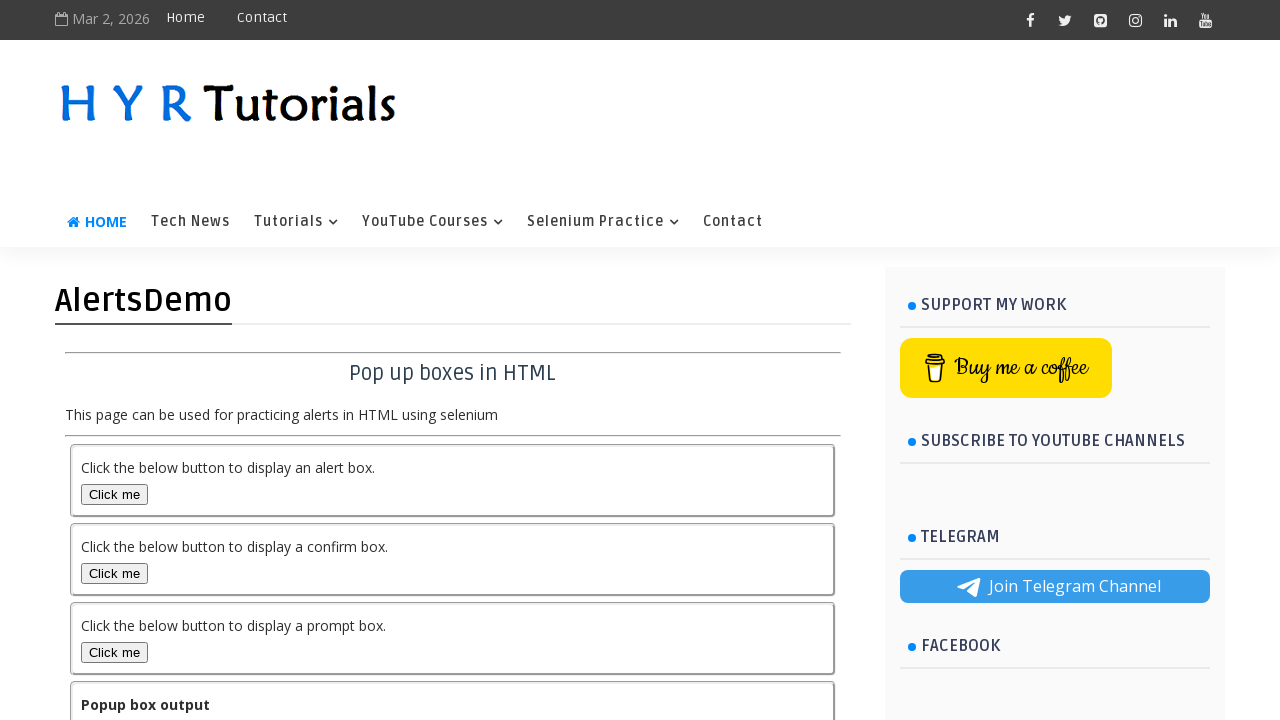

Clicked button to trigger simple alert box at (114, 494) on #alertBox
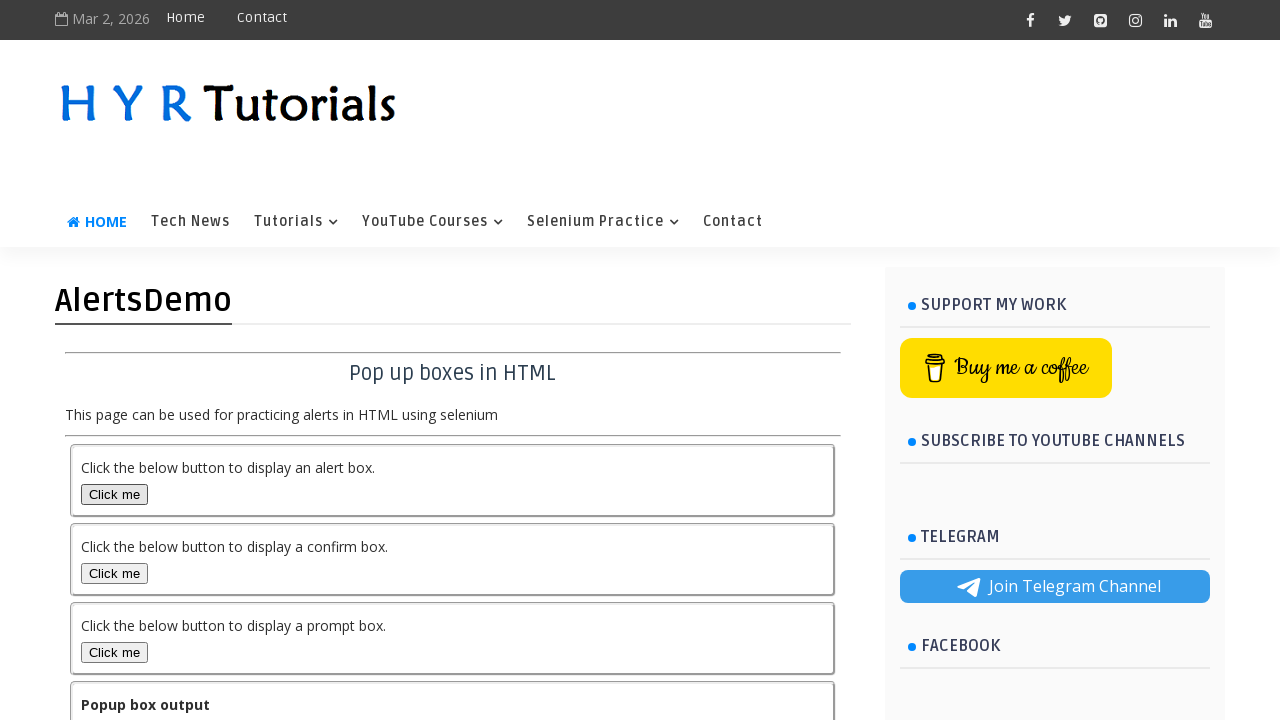

Set up dialog handler to accept alerts
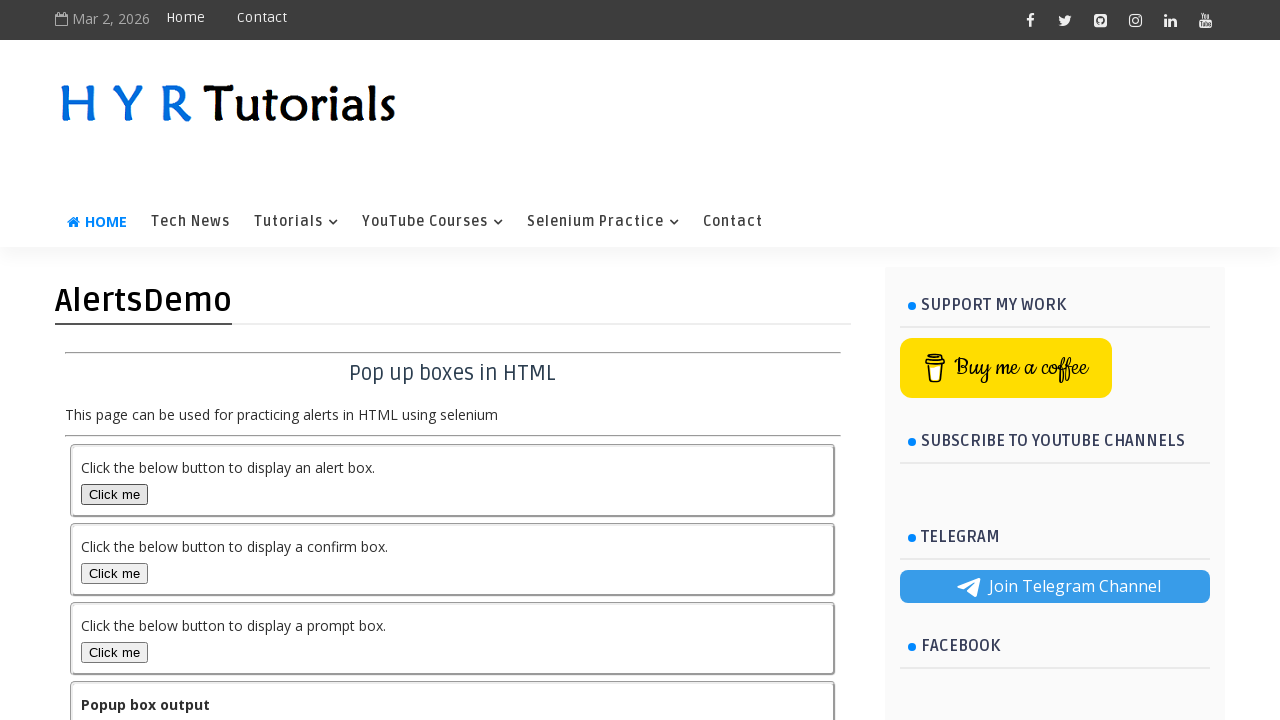

Waited 1 second for simple alert to be handled
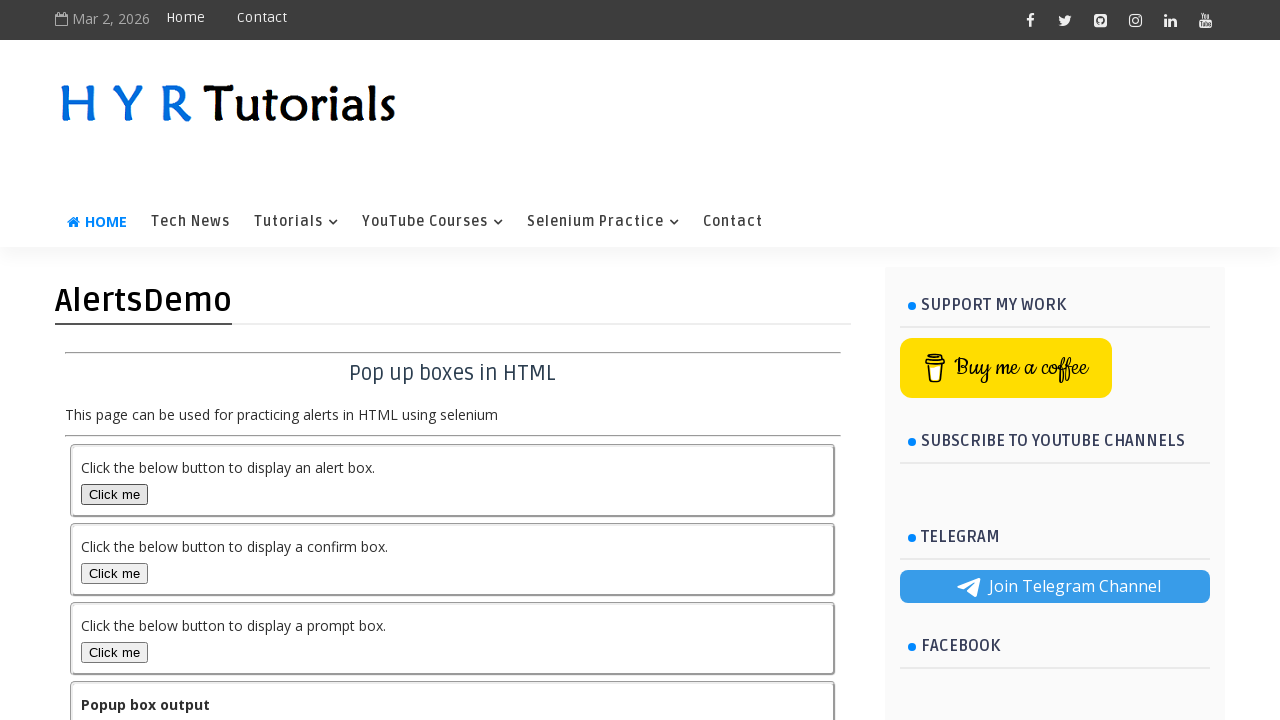

Clicked button to trigger confirm dialog at (114, 573) on #confirmBox
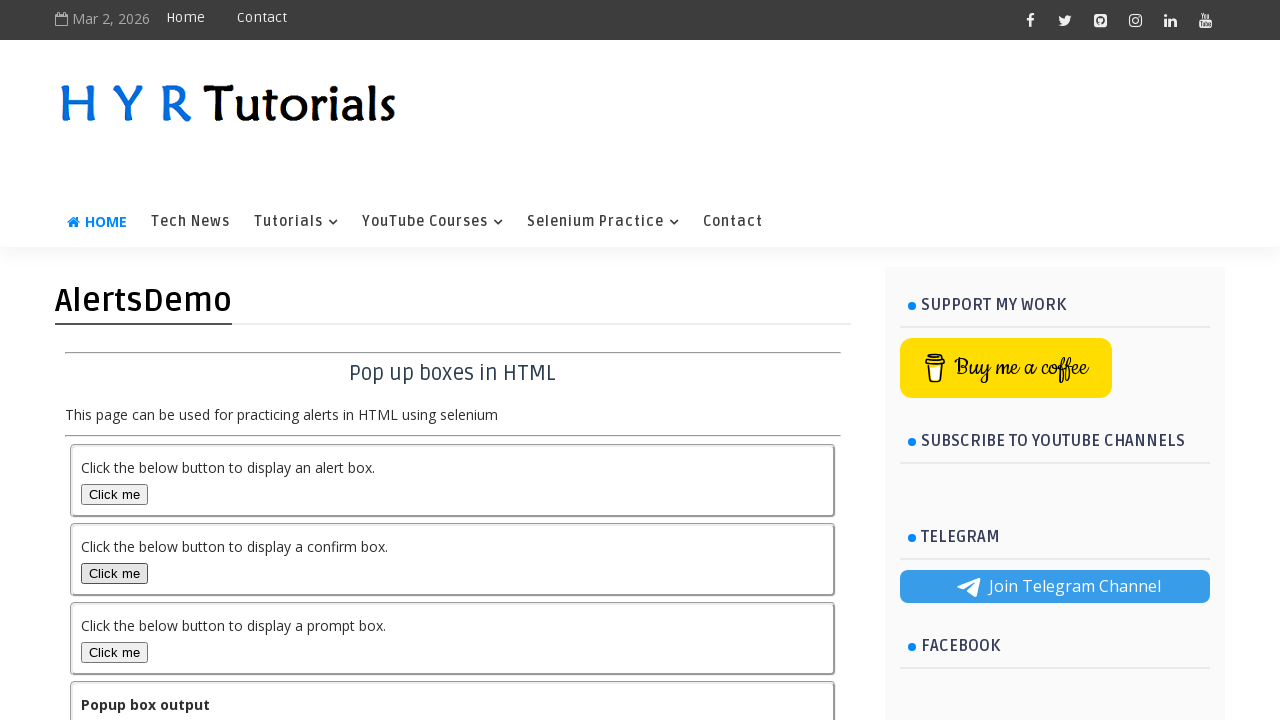

Set up dialog handler to dismiss confirm dialogs
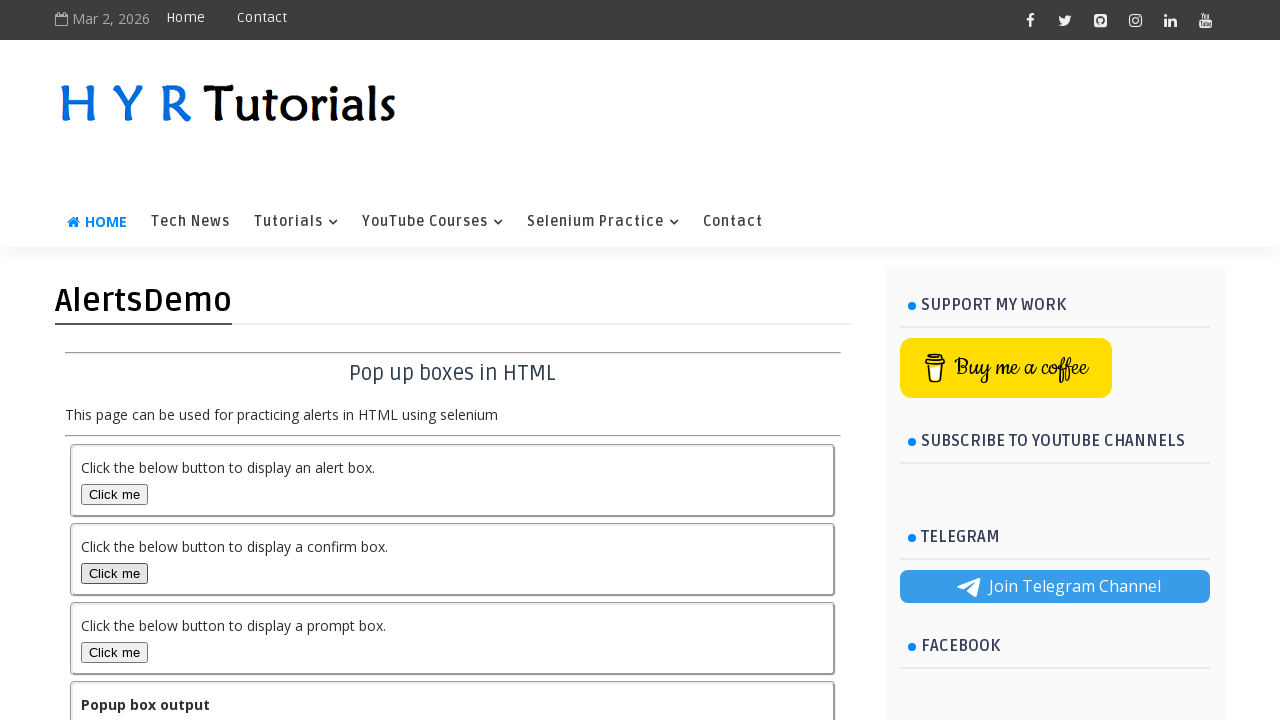

Waited 1 second for confirm dialog to be dismissed
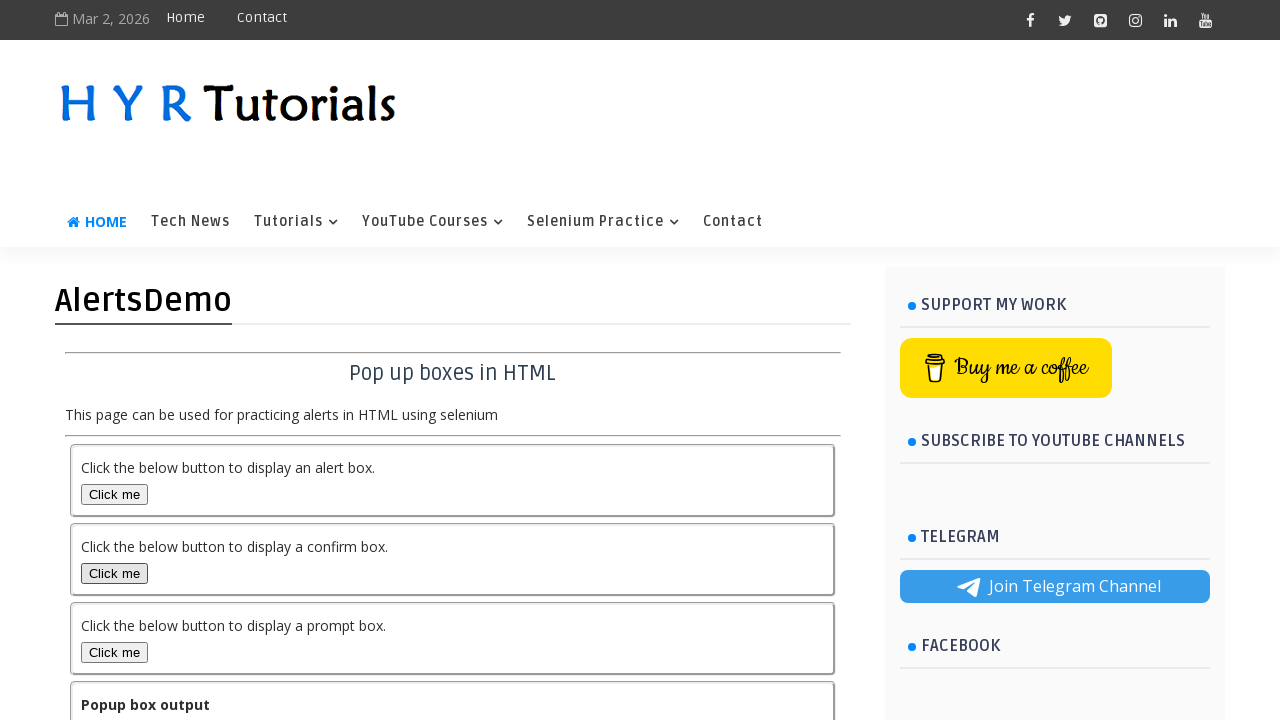

Clicked button to trigger prompt dialog at (114, 652) on xpath=//*[@id='promptBox']
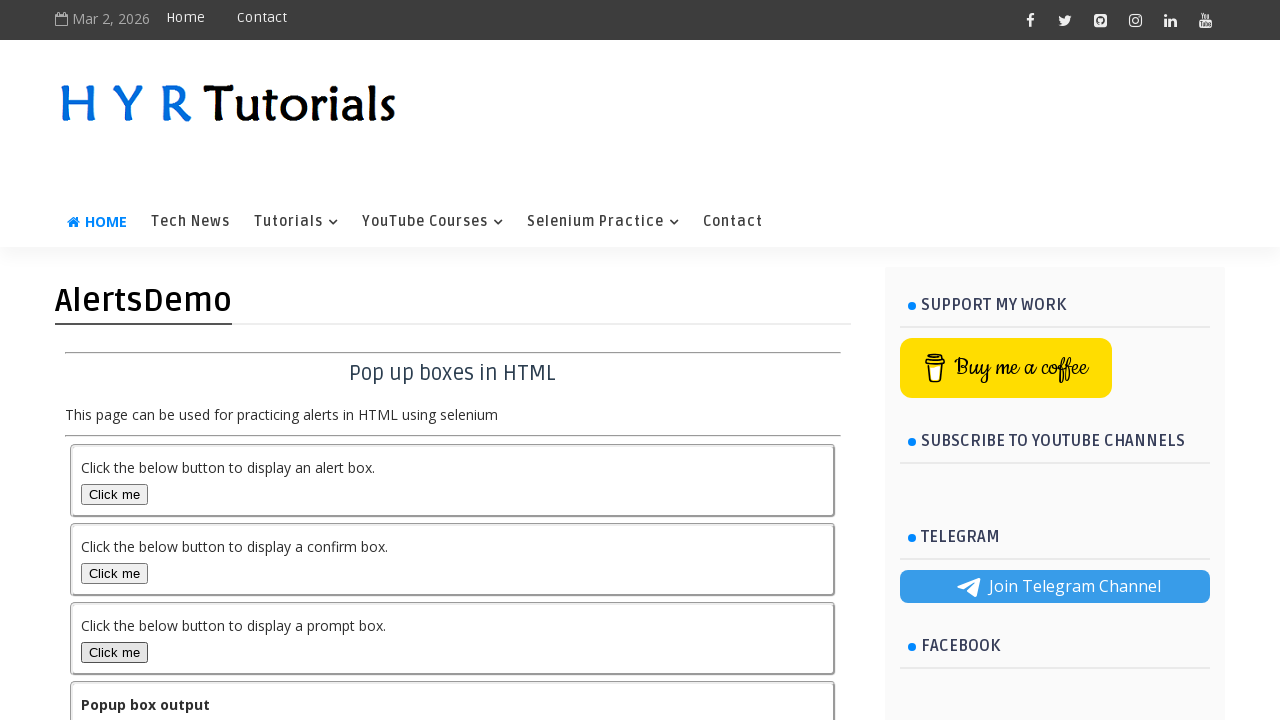

Set up dialog handler to enter 'Ripna' in prompt and accept
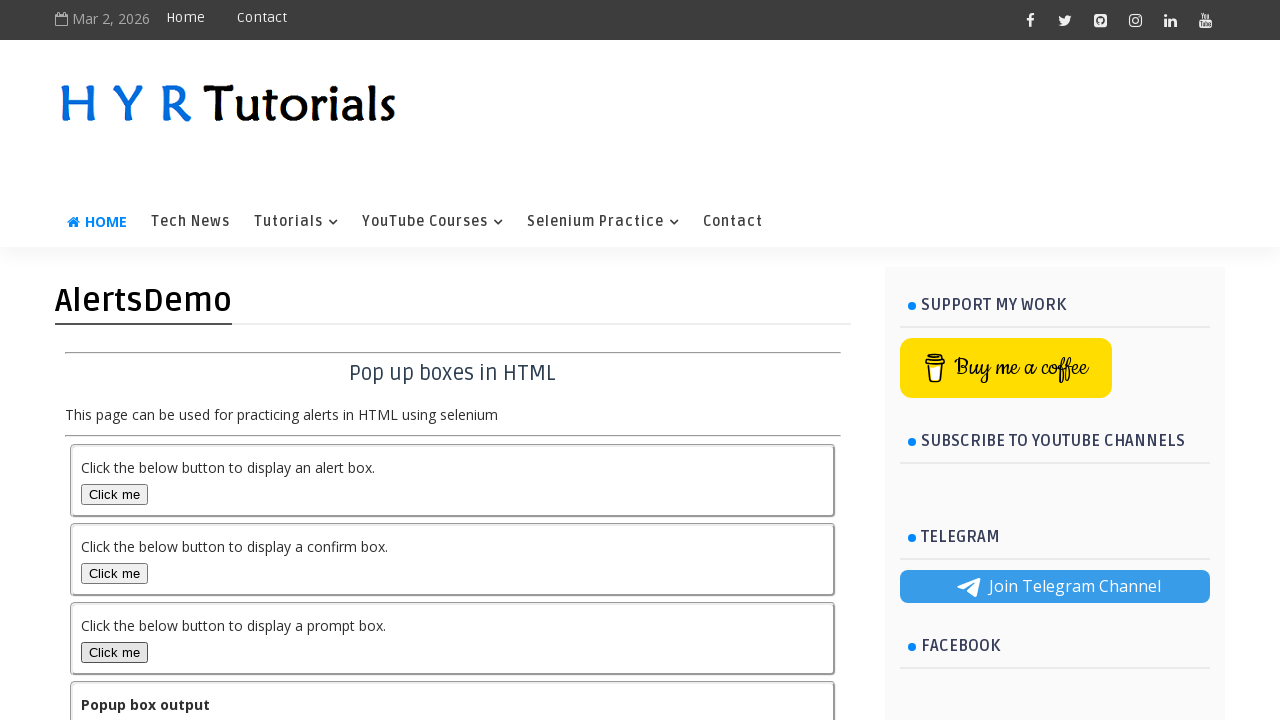

Waited 1 second for prompt dialog to be handled
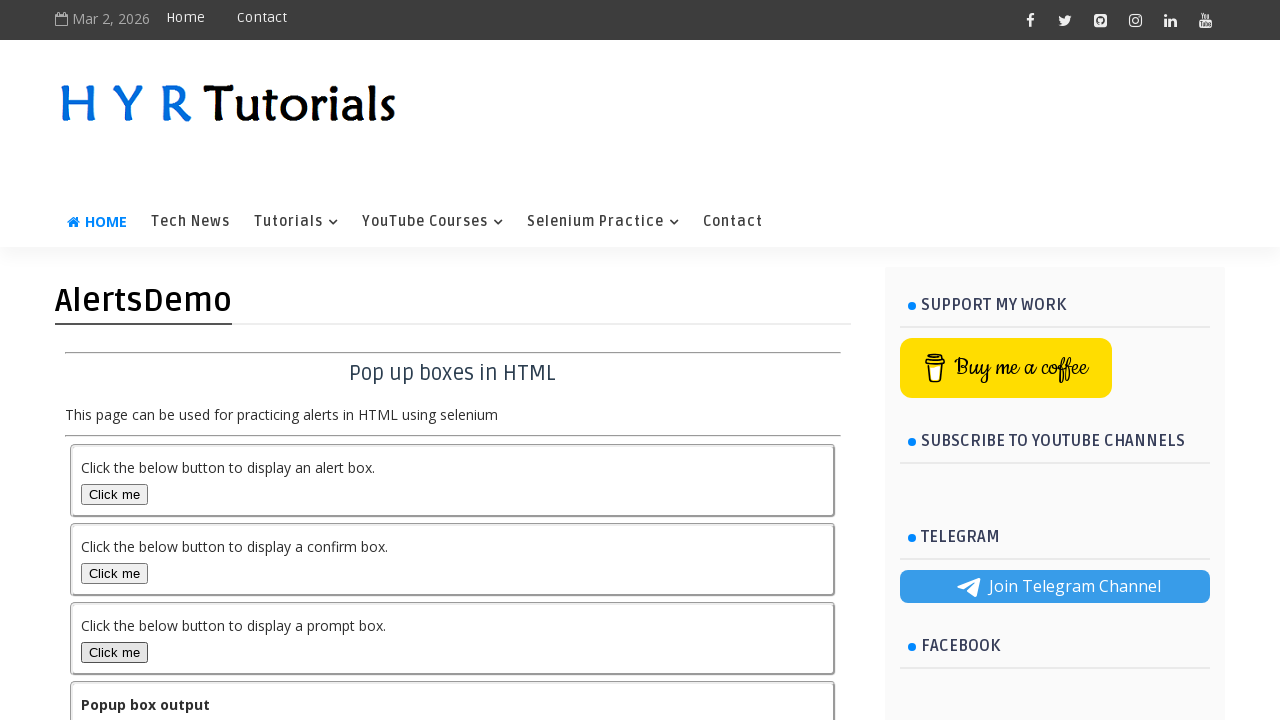

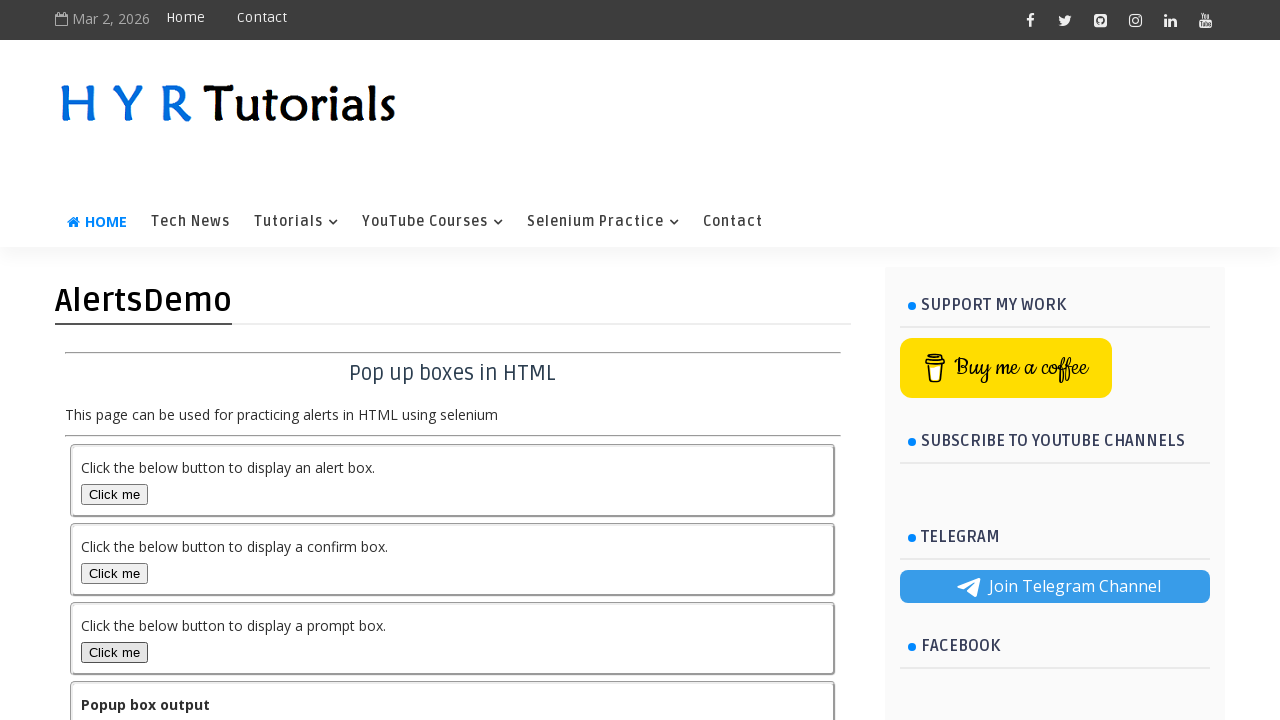